Navigates to an automation practice page, scrolls down 500 pixels, and captures a screenshot of the page.

Starting URL: https://rahulshettyacademy.com/AutomationPractice/

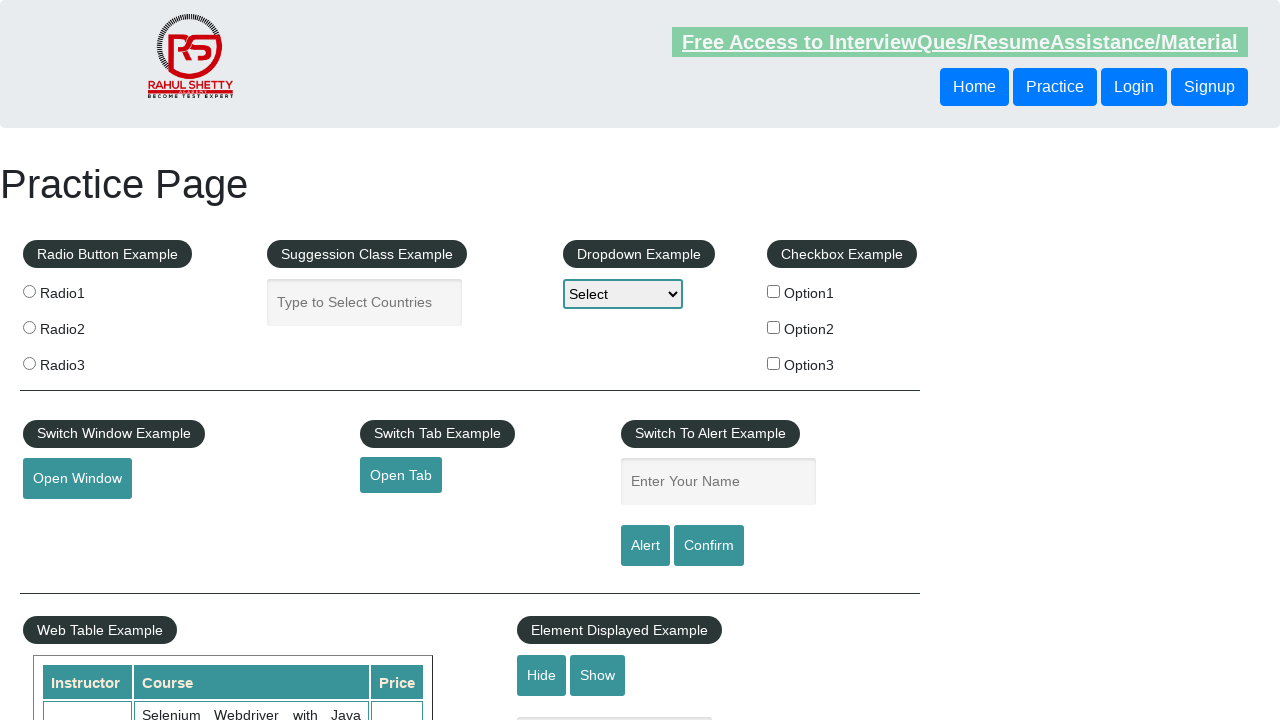

Navigated to automation practice page
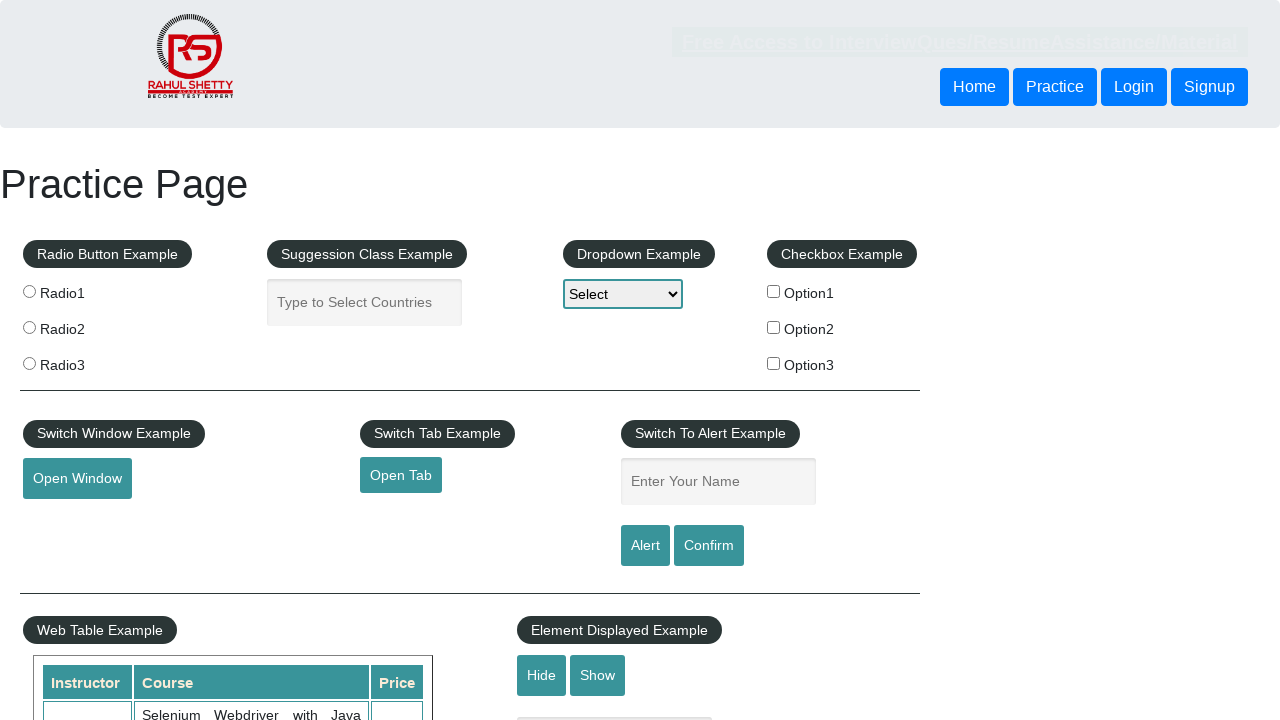

Scrolled down 500 pixels
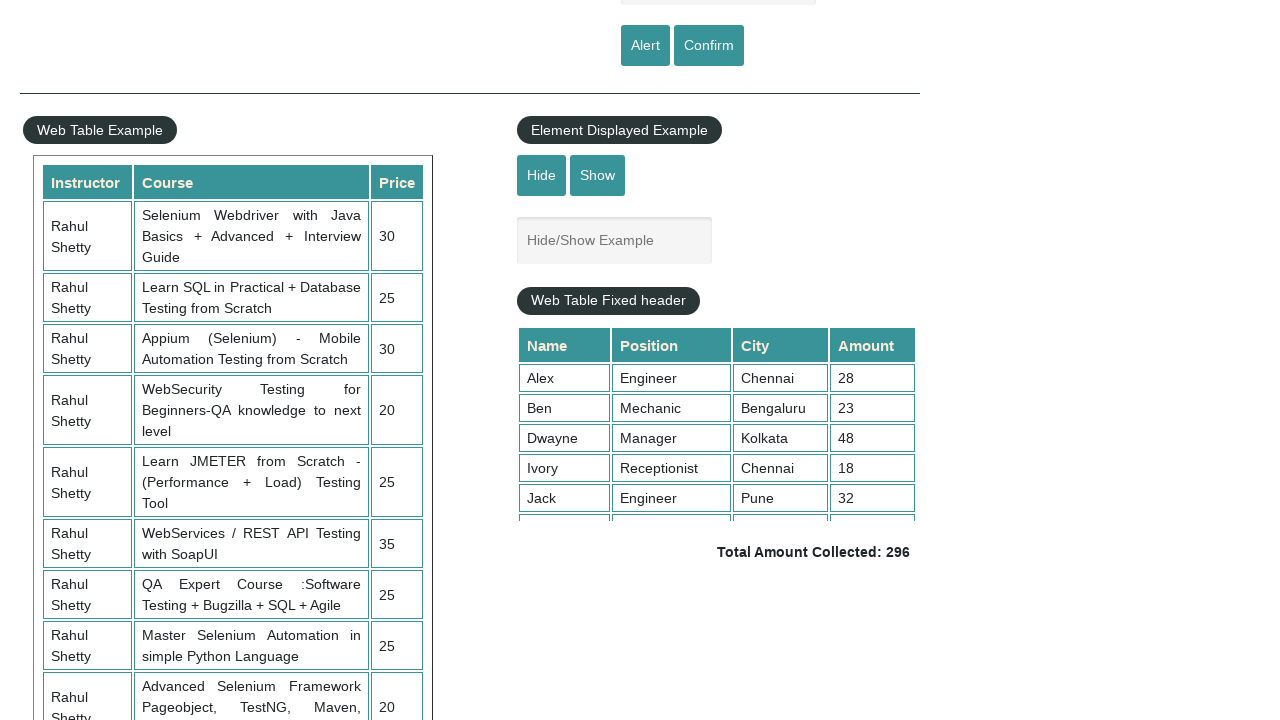

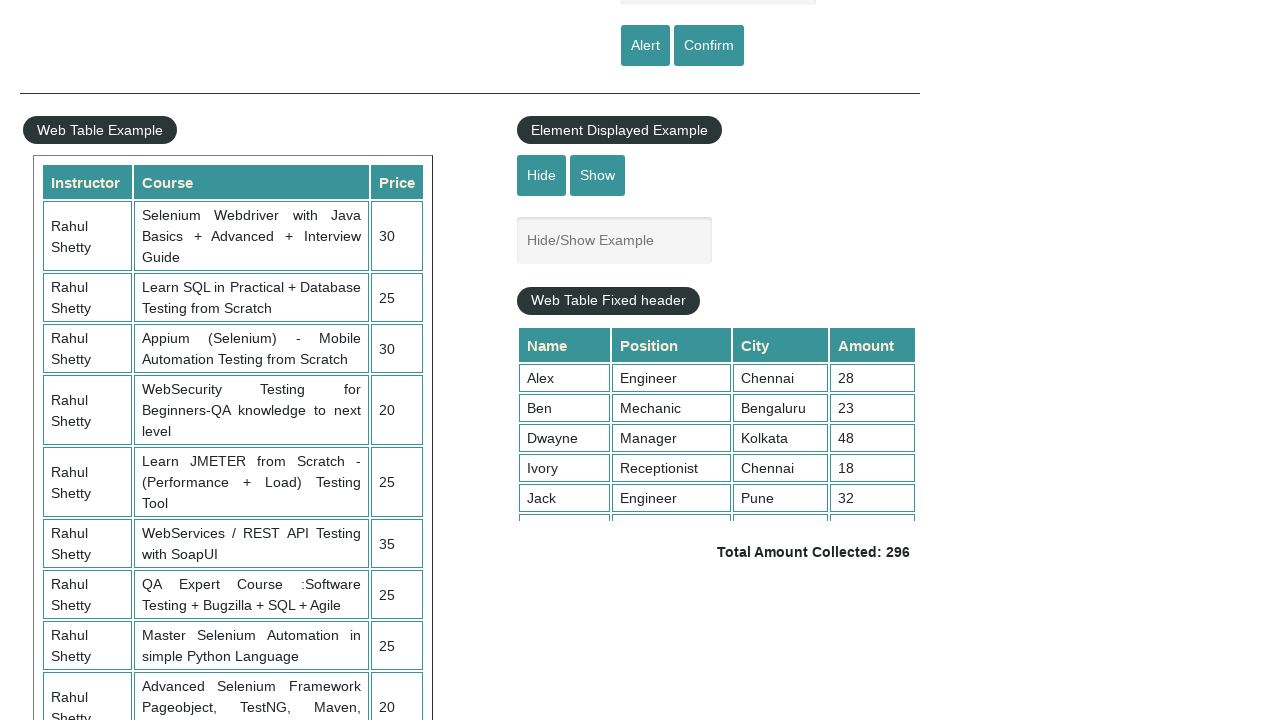